Tests web table interaction by clicking on a column header to sort the table by "Due" column

Starting URL: https://the-internet.herokuapp.com/tables

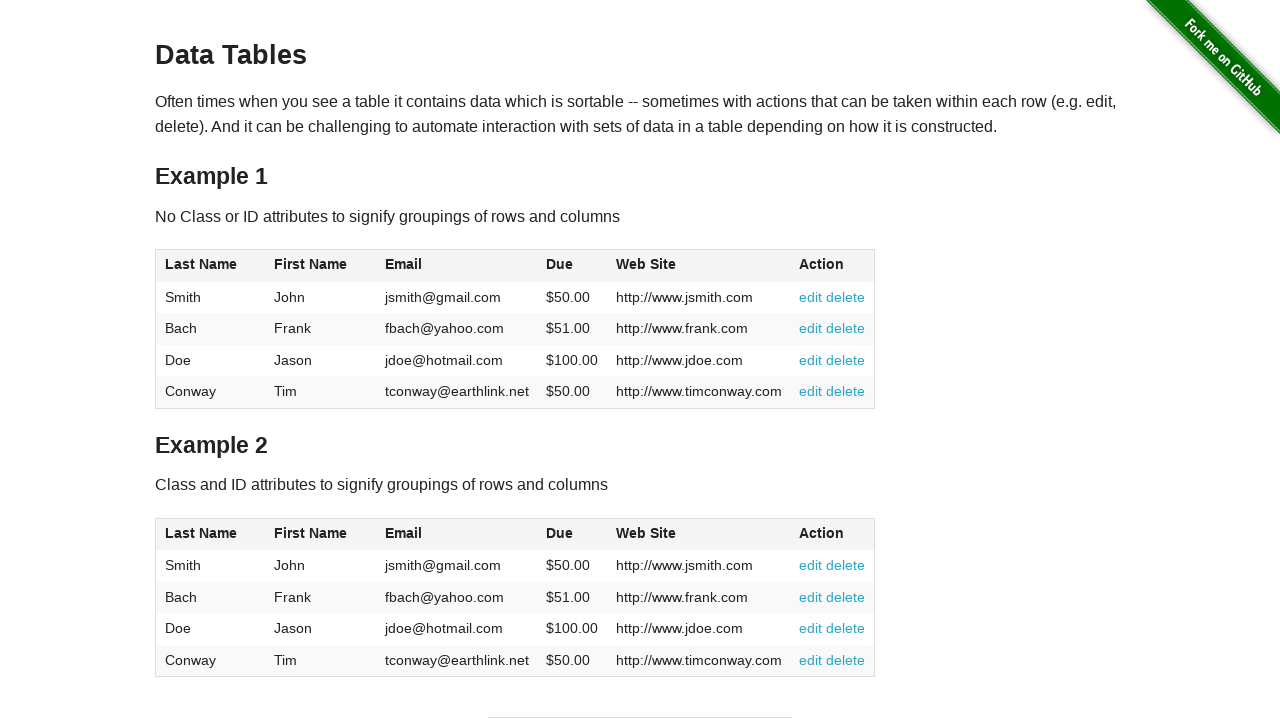

Waited for table to load
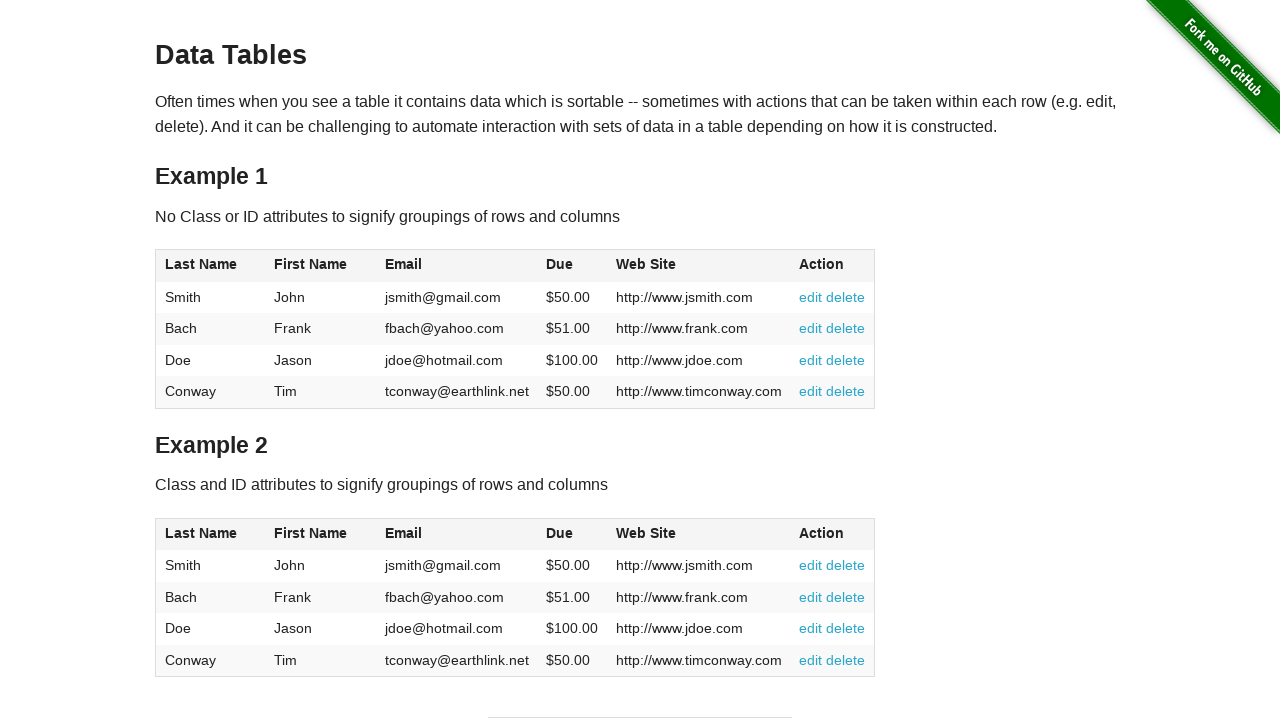

Located first table element
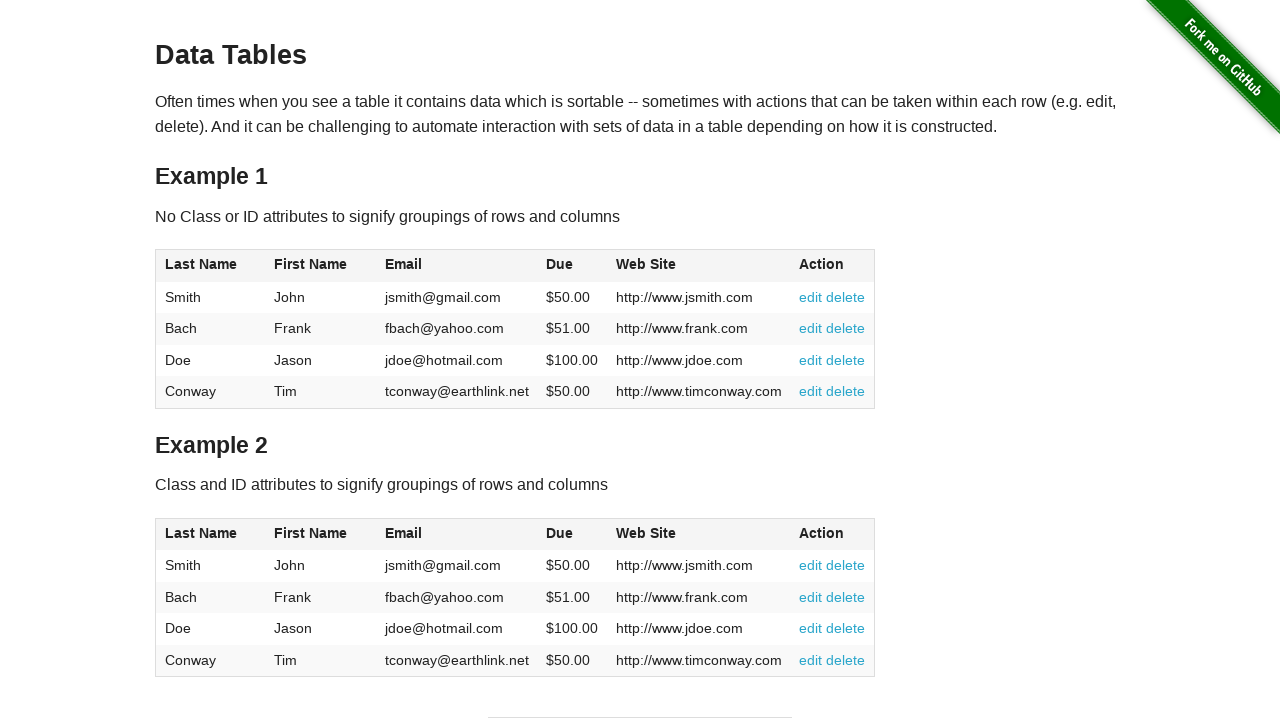

Located 'Due' column header (4th column)
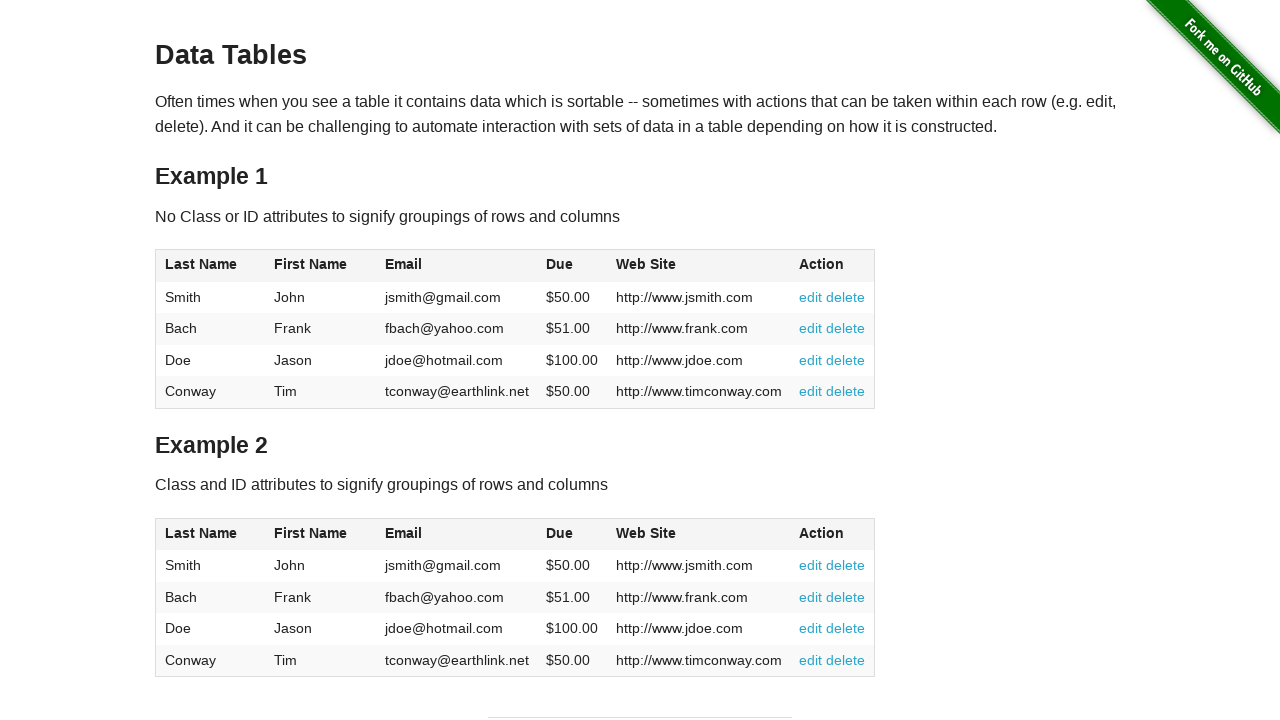

Clicked 'Due' column header to sort ascending at (572, 266) on table >> nth=0 >> thead th >> nth=3
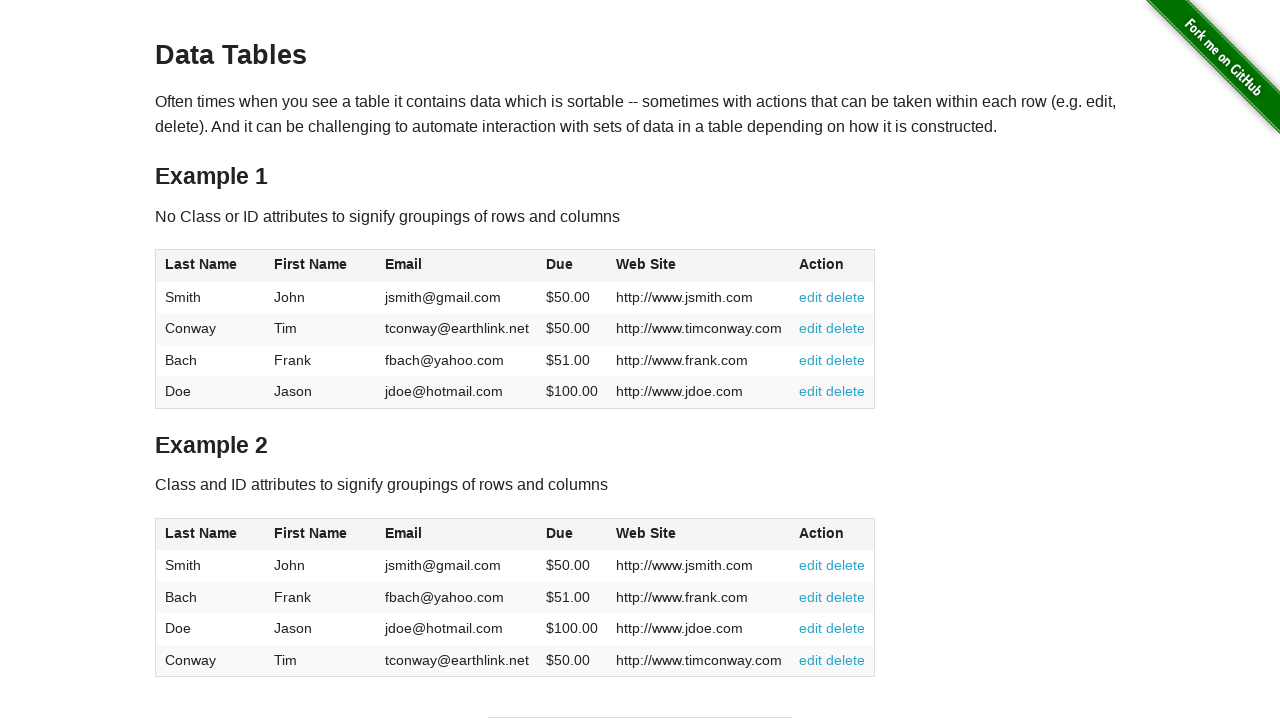

Clicked 'Due' column header again to sort descending at (572, 266) on table >> nth=0 >> thead th >> nth=3
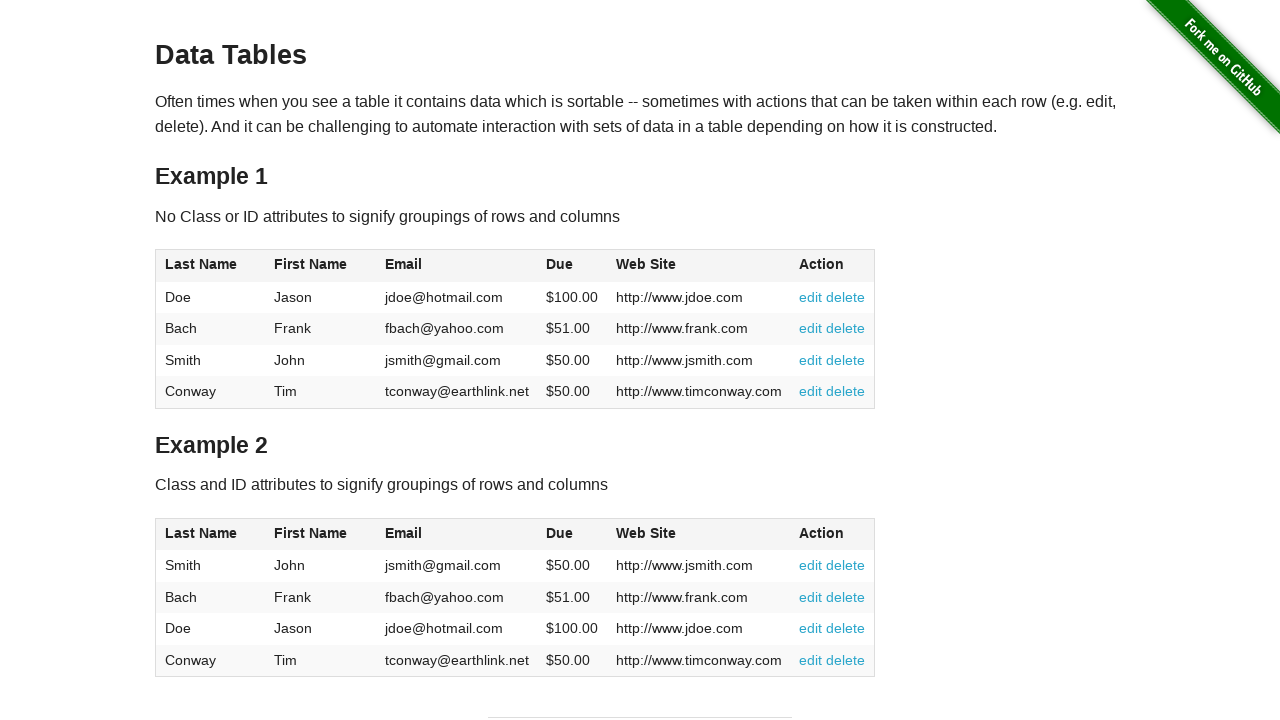

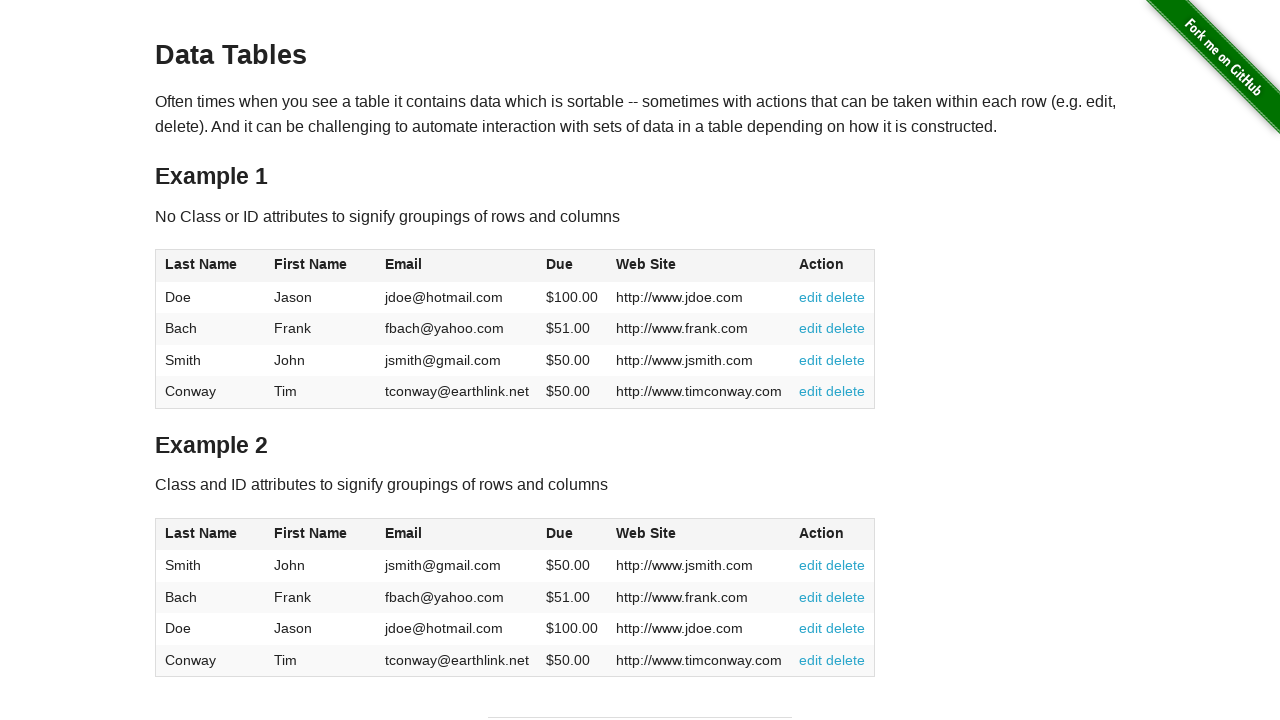